Navigates to a Selenium practice page and retrieves the CSS color value of the First Name input field

Starting URL: https://www.tutorialspoint.com/selenium/practice/selenium_automation_practice.php

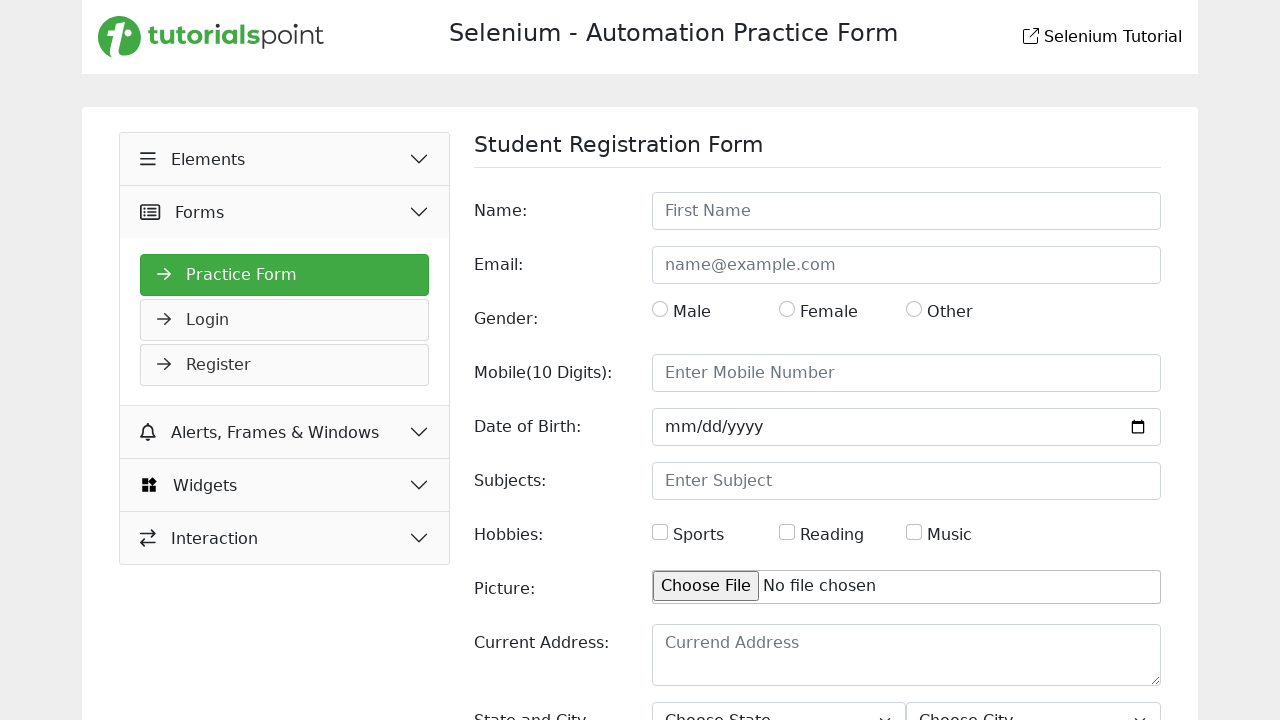

Navigated to Selenium practice page
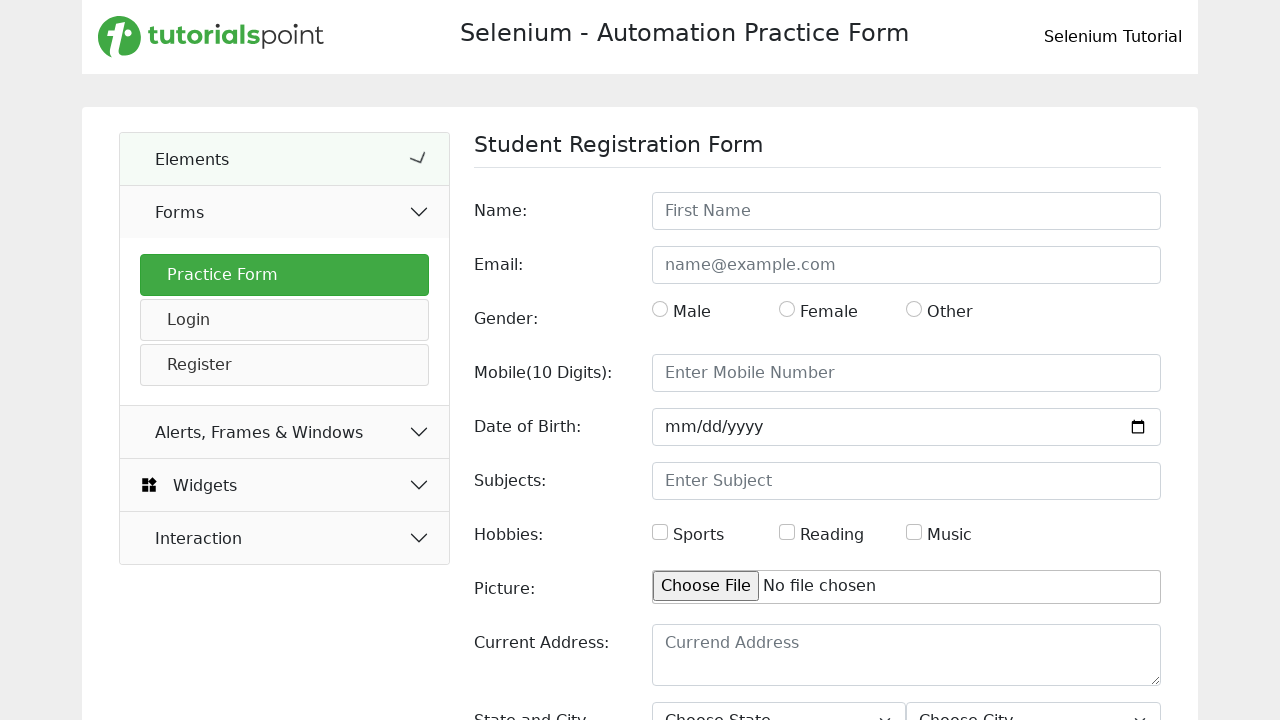

First Name input field became visible
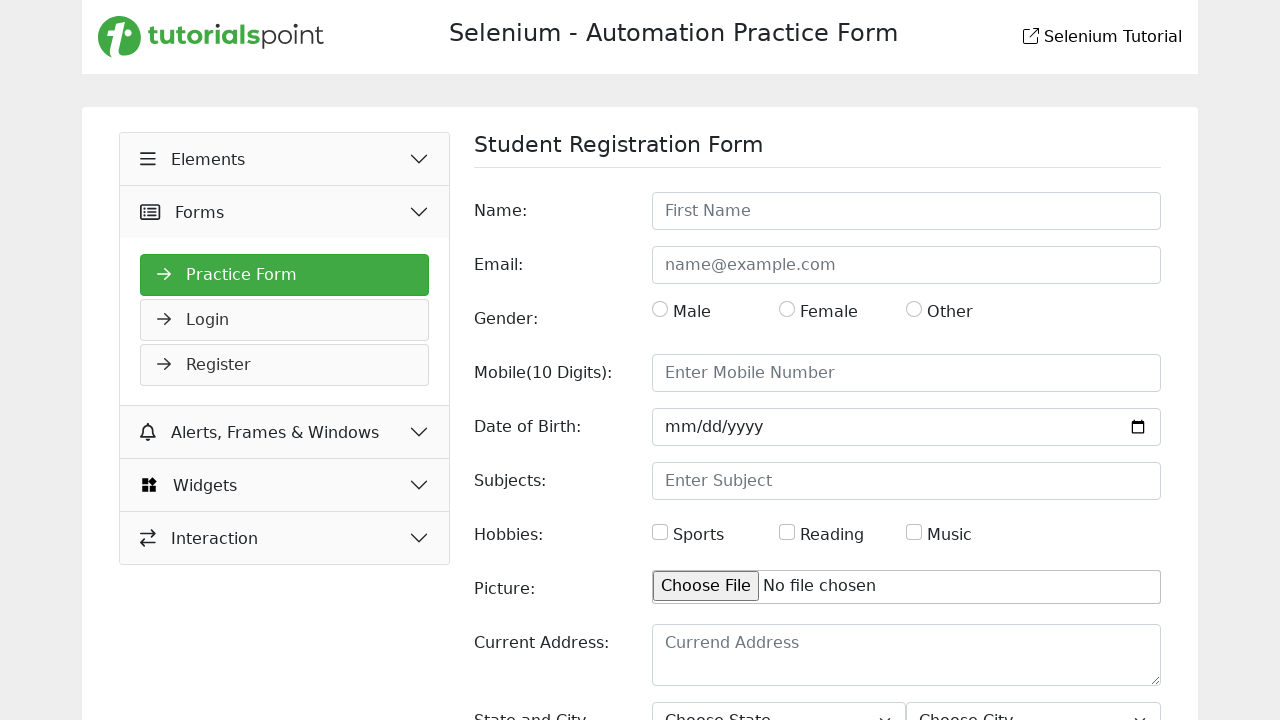

Retrieved CSS color value of First Name input field: rgb(33, 37, 41)
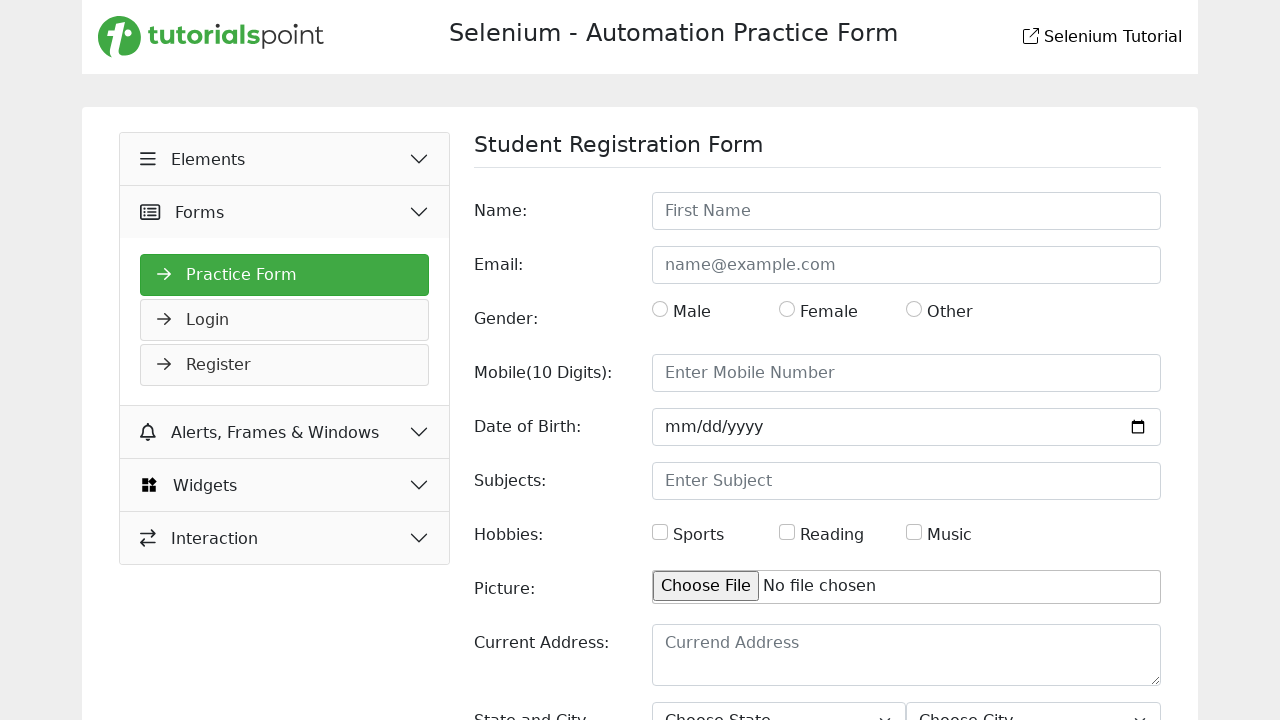

Printed color value to console: rgb(33, 37, 41)
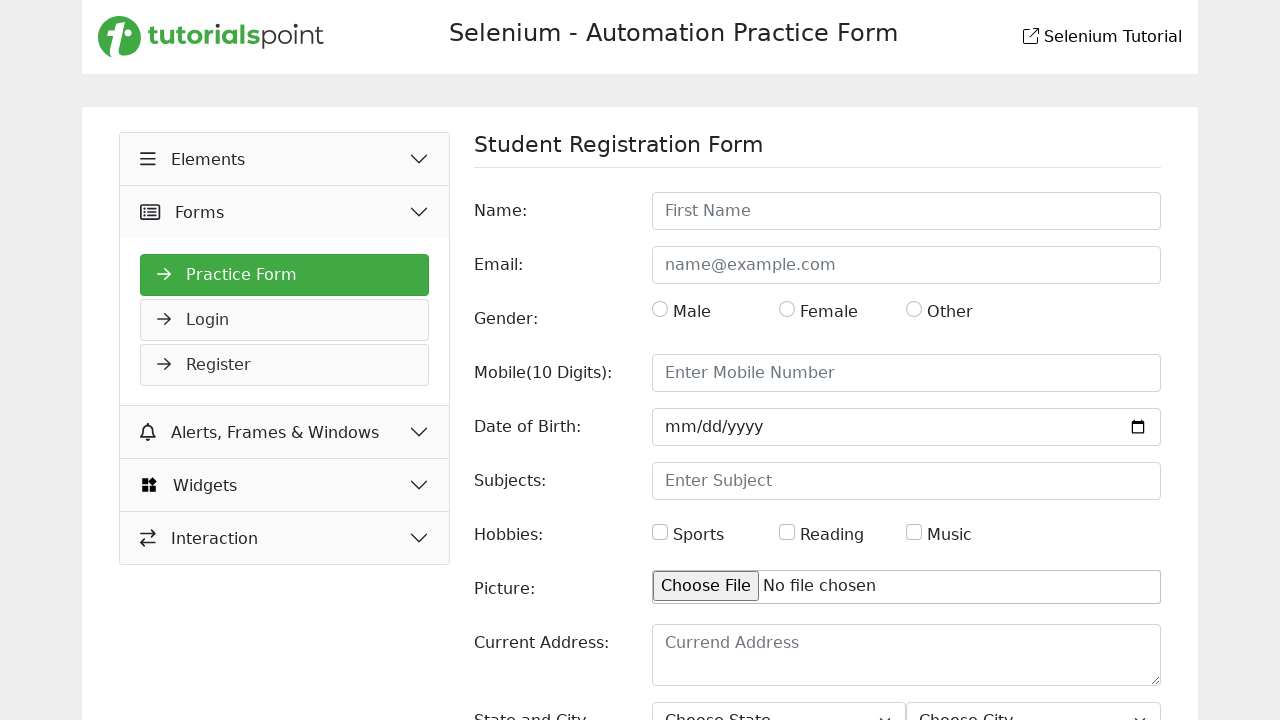

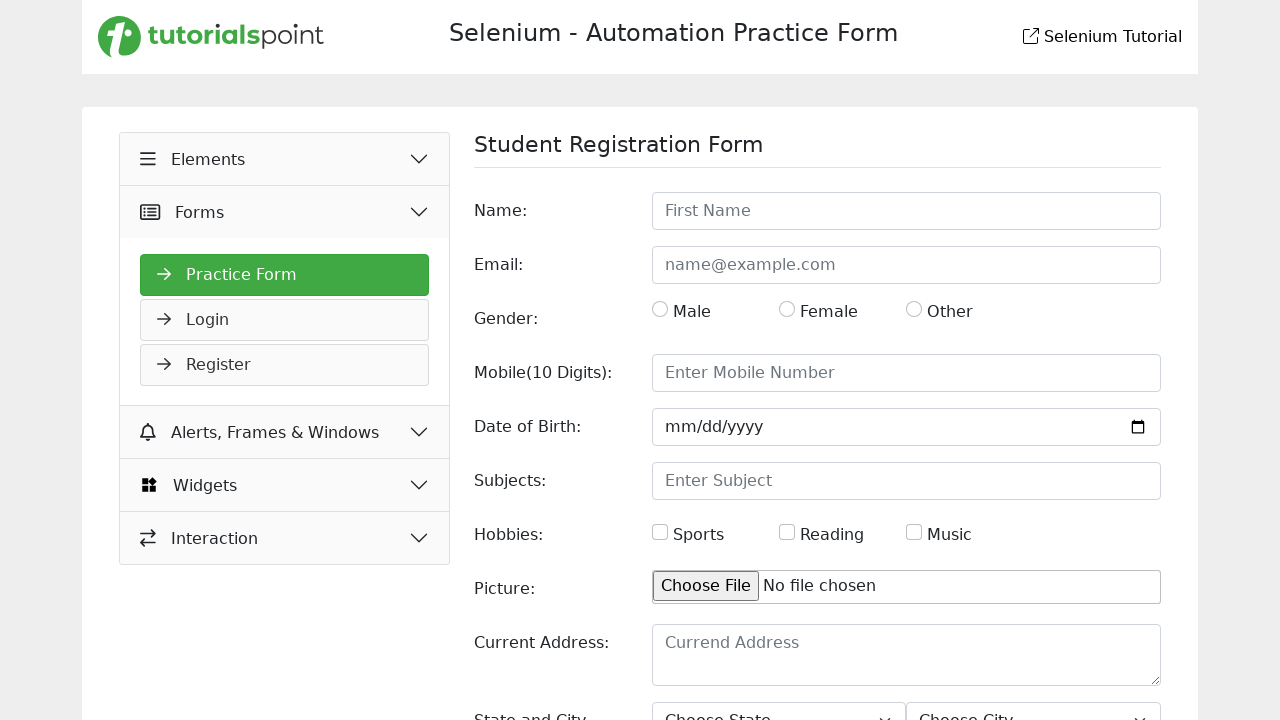